Tests filling a username field and clicking cancel button to verify the form is cleared

Starting URL: https://testpages.eviltester.com/styled/basic-html-form-test.html

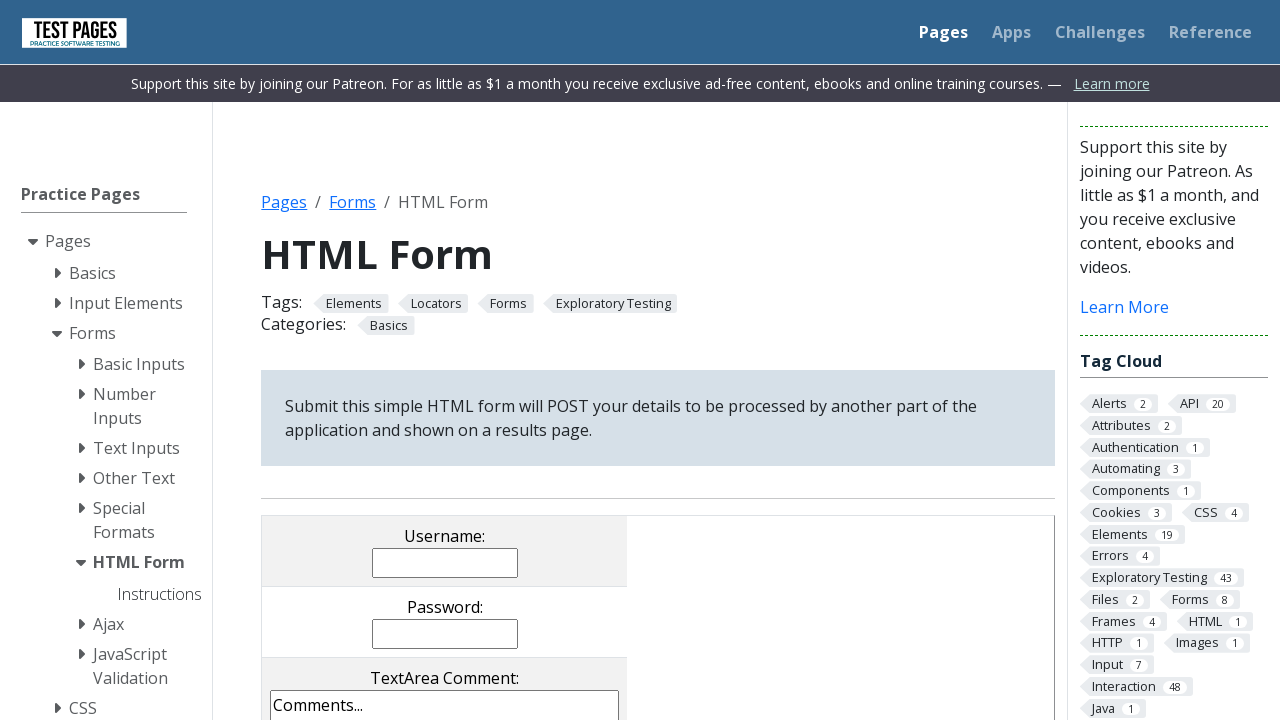

Filled username field with 'Evgeniia' on input[name='username']
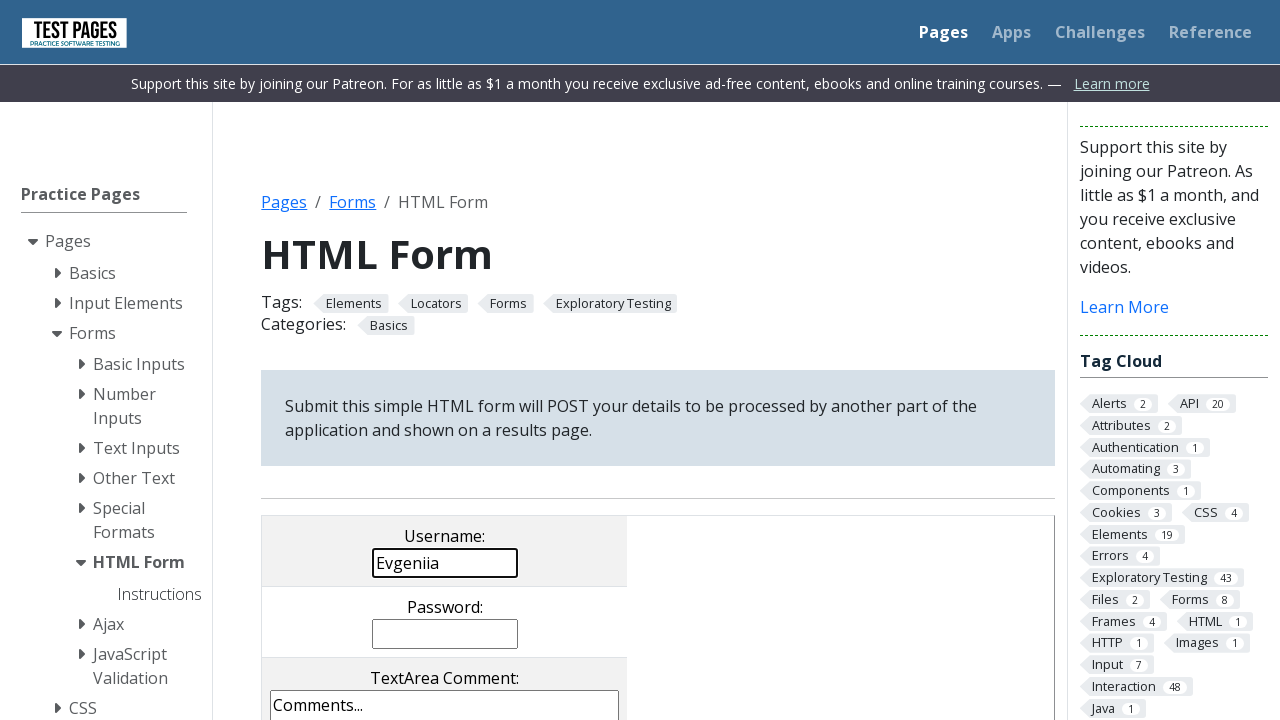

Clicked cancel button to clear the form at (381, 360) on input[value='cancel']
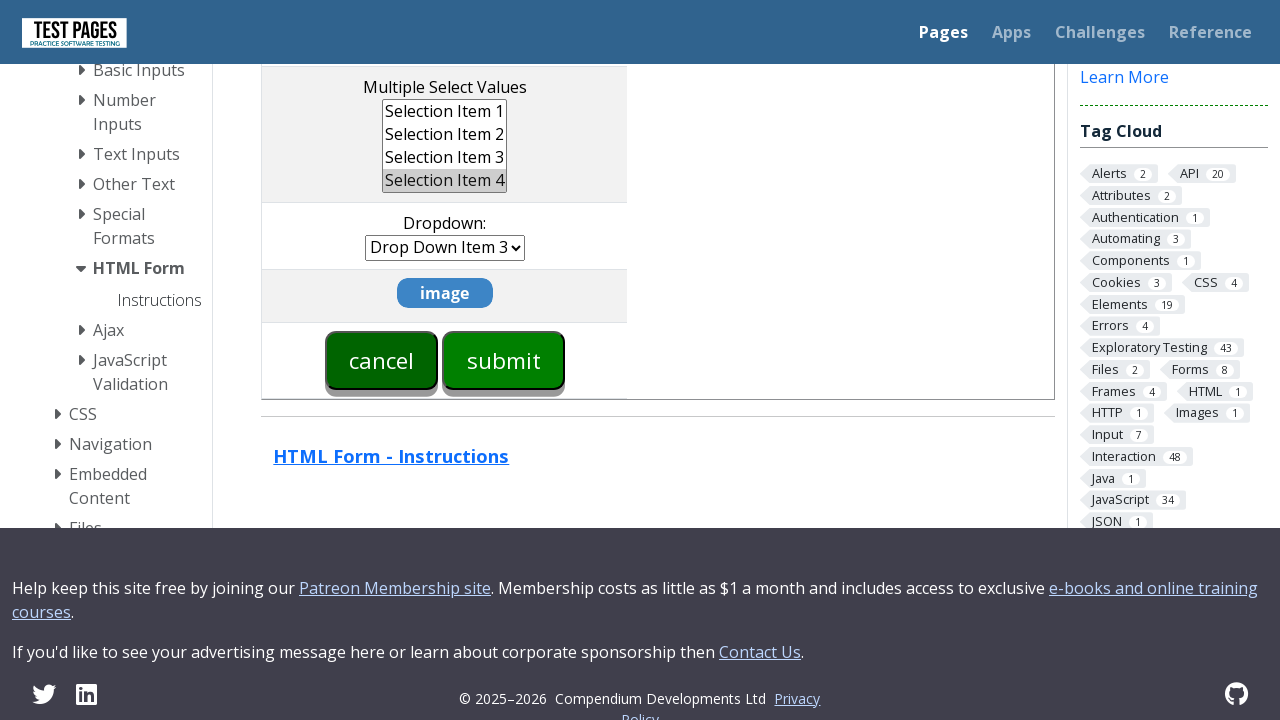

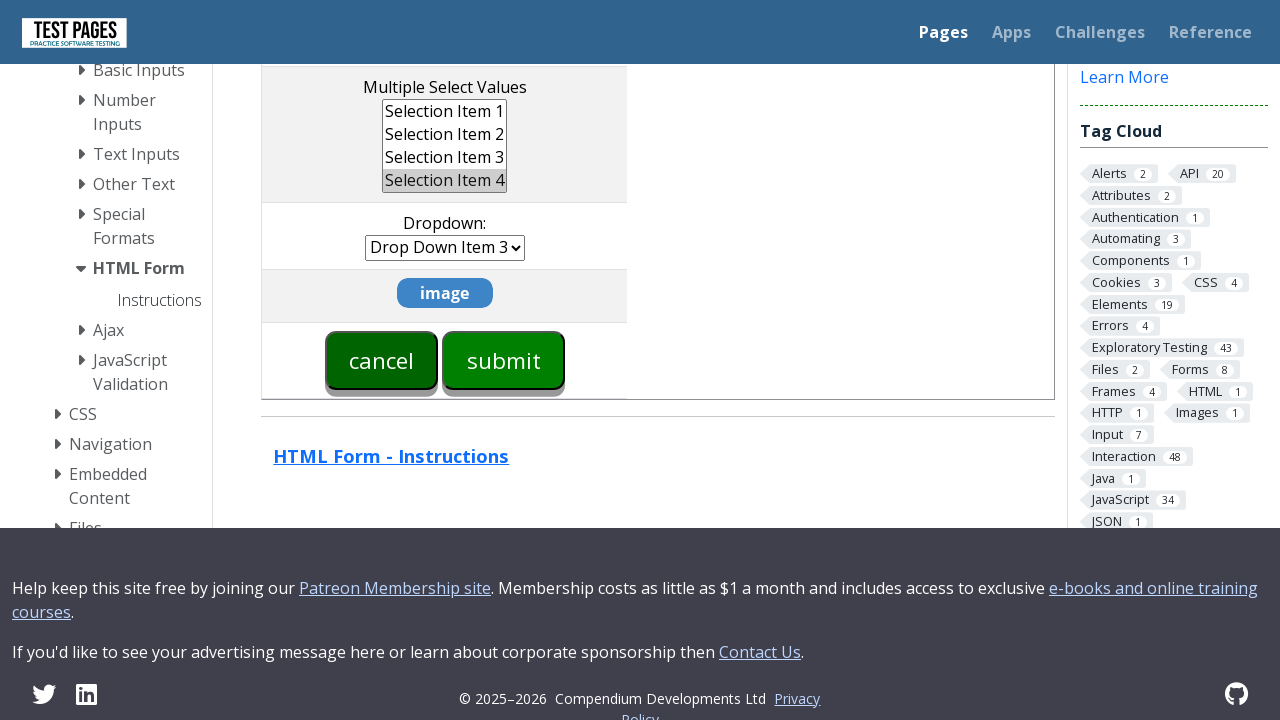